Tests that the currently applied filter is highlighted with selected class

Starting URL: https://demo.playwright.dev/todomvc

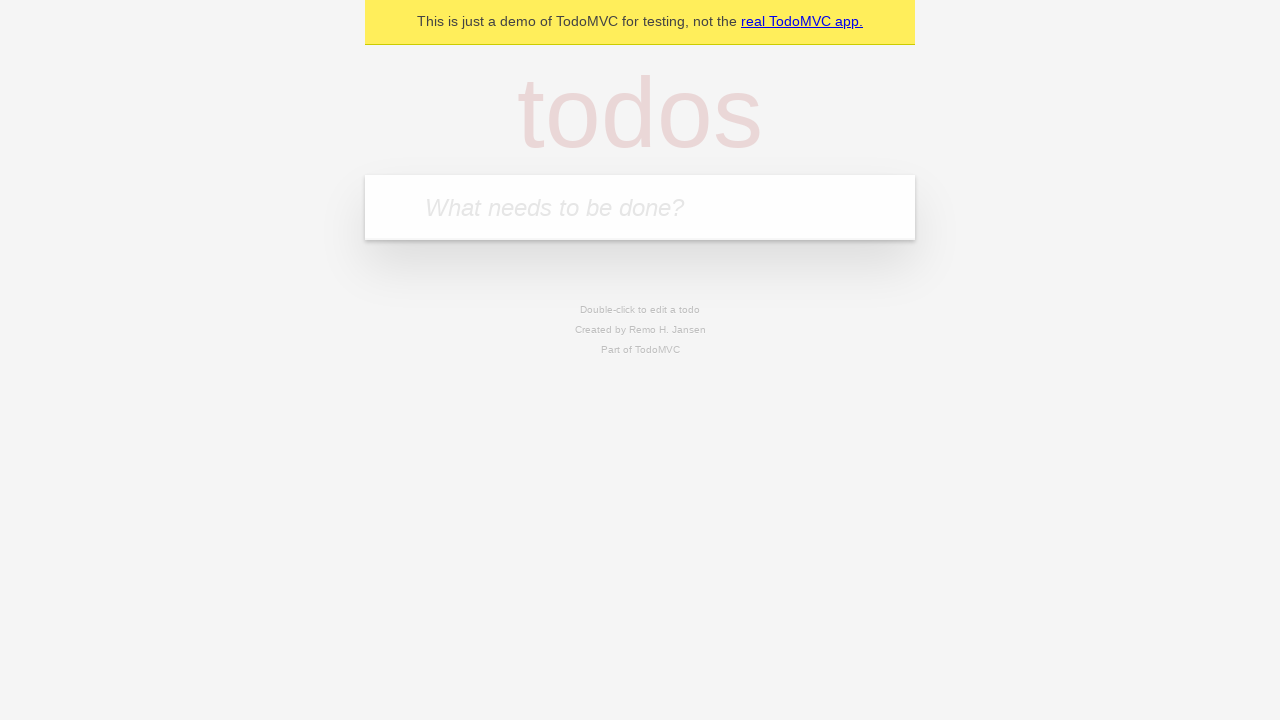

Filled new todo input with 'buy some cheese' on .new-todo
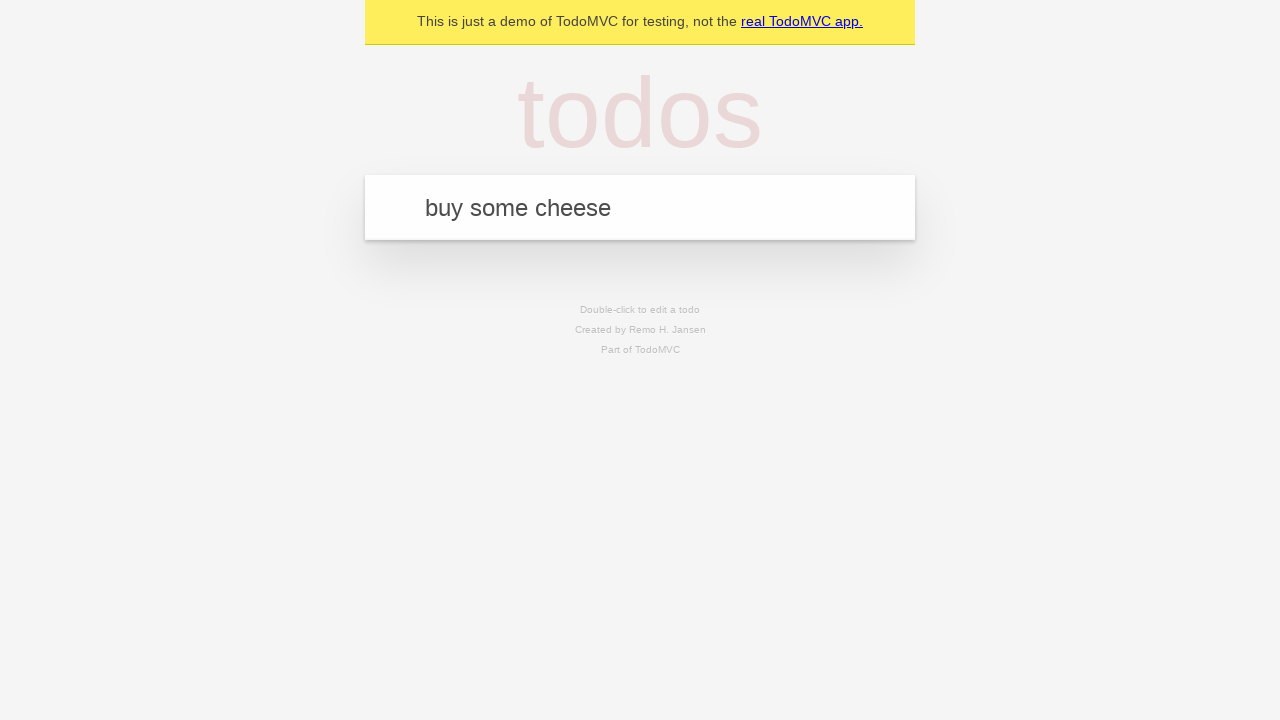

Pressed Enter to create first todo on .new-todo
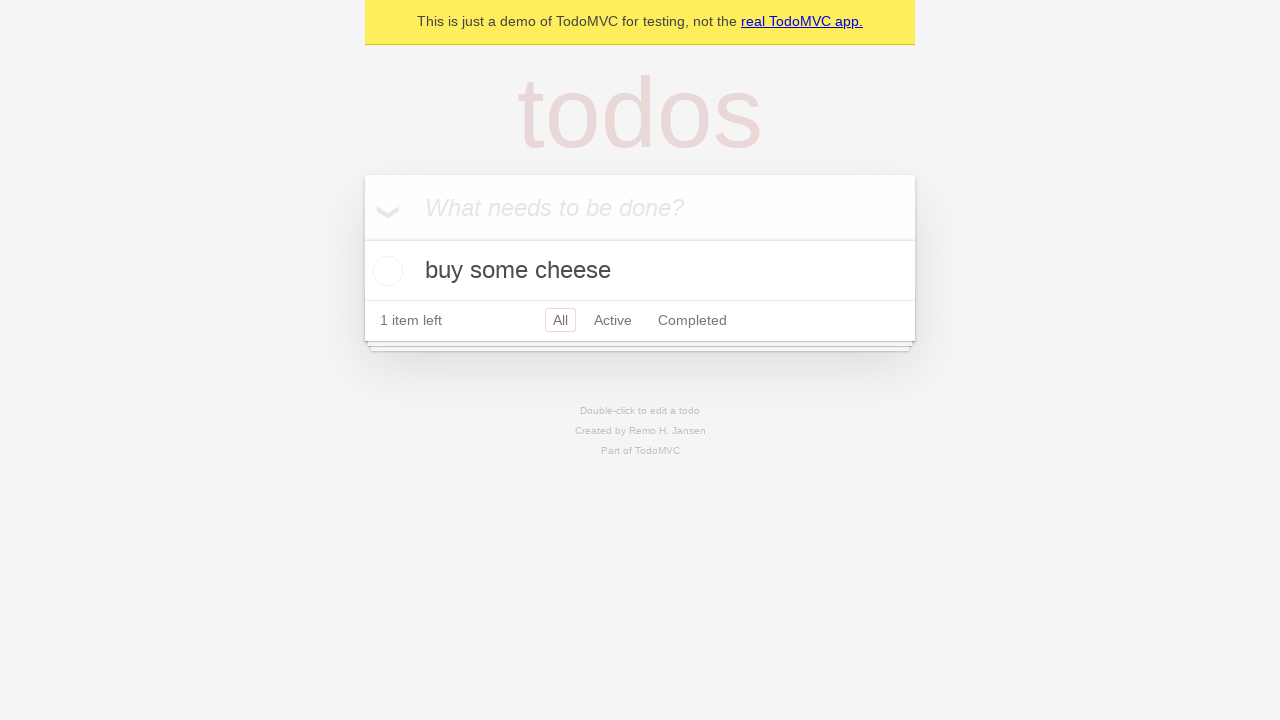

Filled new todo input with 'feed the cat' on .new-todo
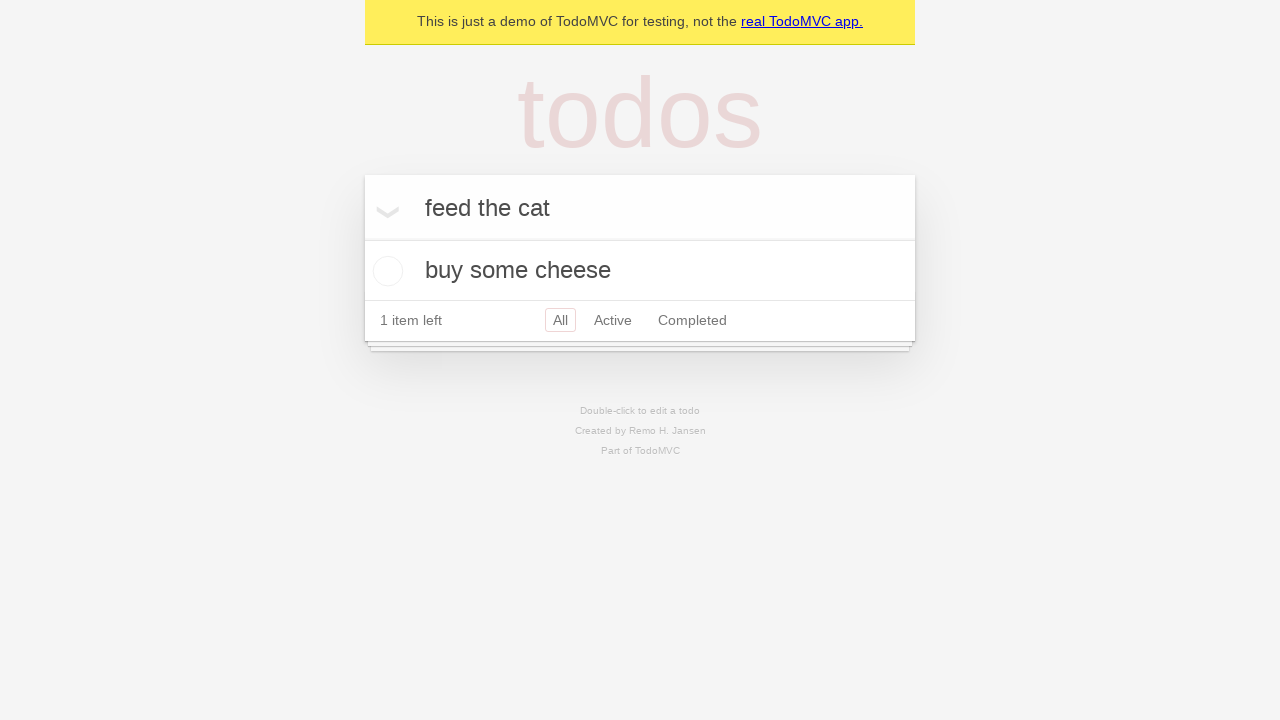

Pressed Enter to create second todo on .new-todo
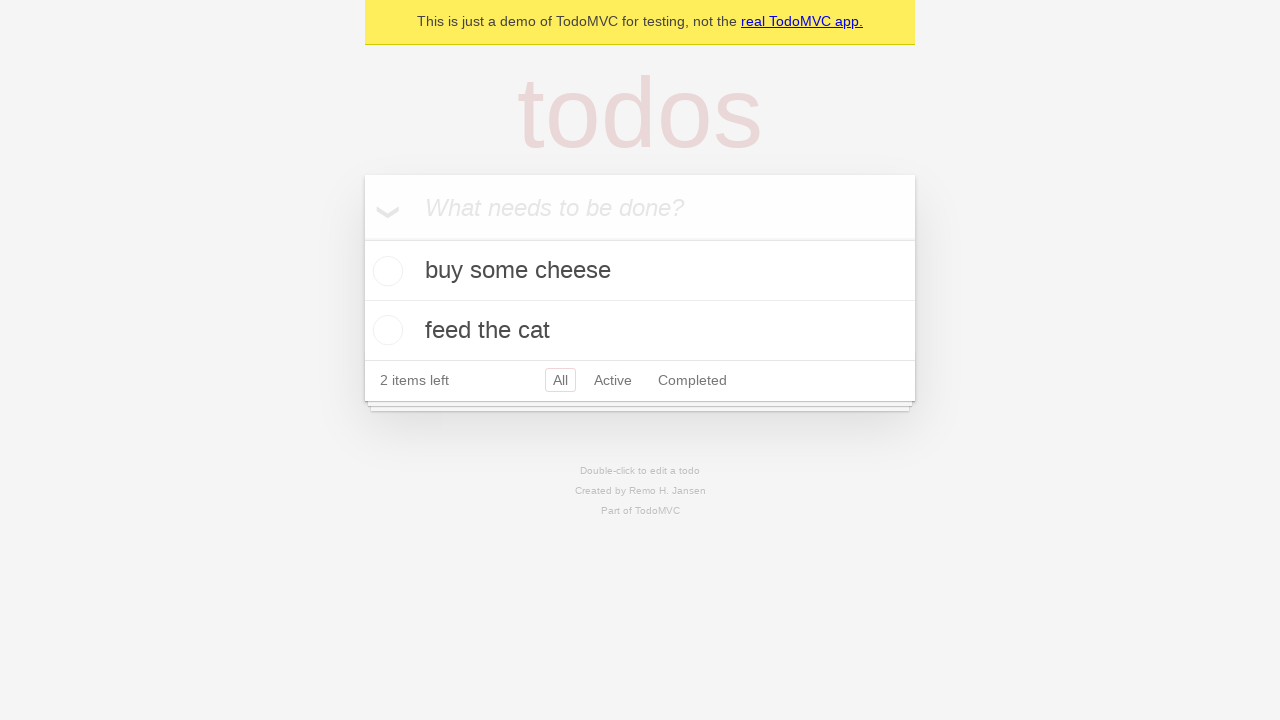

Filled new todo input with 'book a doctors appointment' on .new-todo
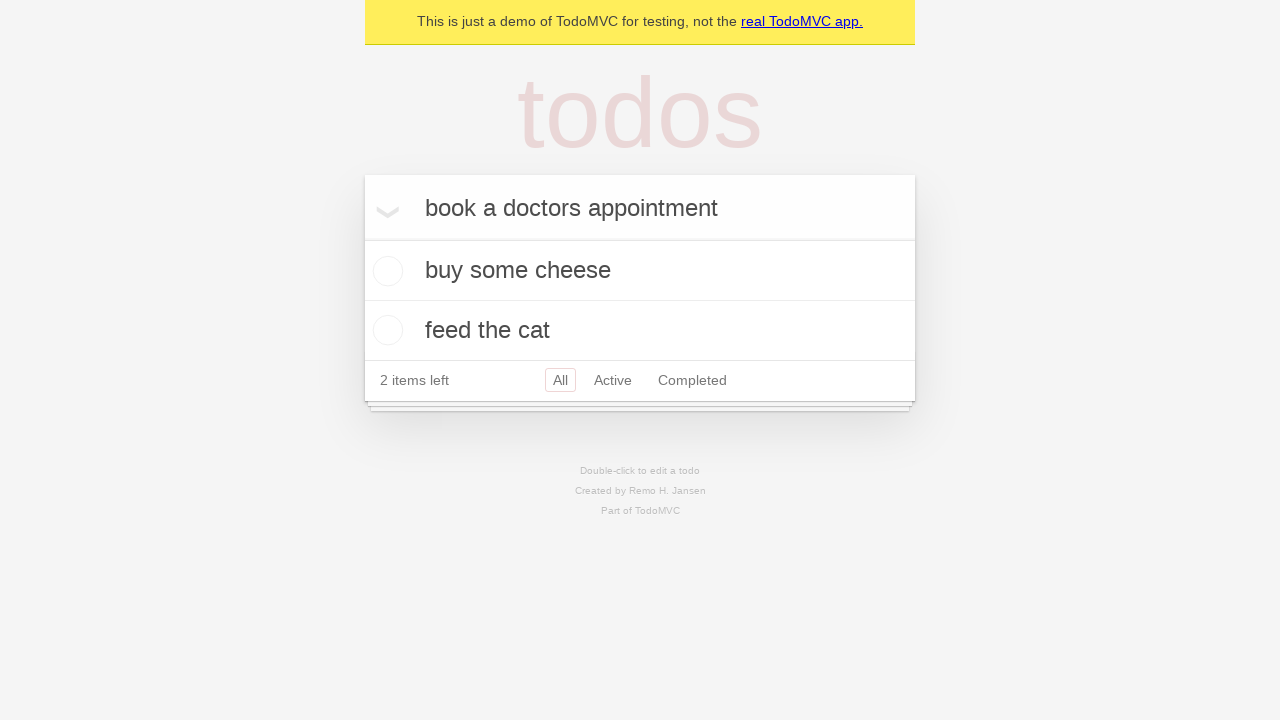

Pressed Enter to create third todo on .new-todo
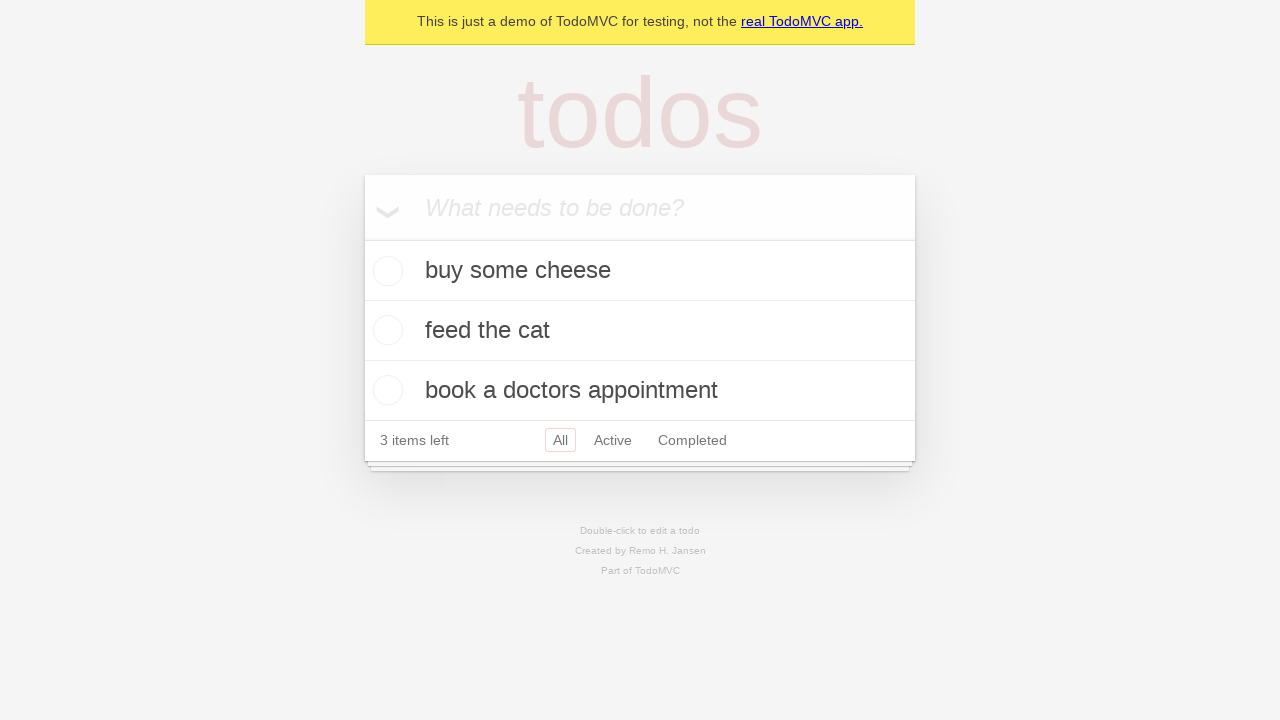

Clicked Active filter link at (613, 440) on internal:role=link[name="Active"i]
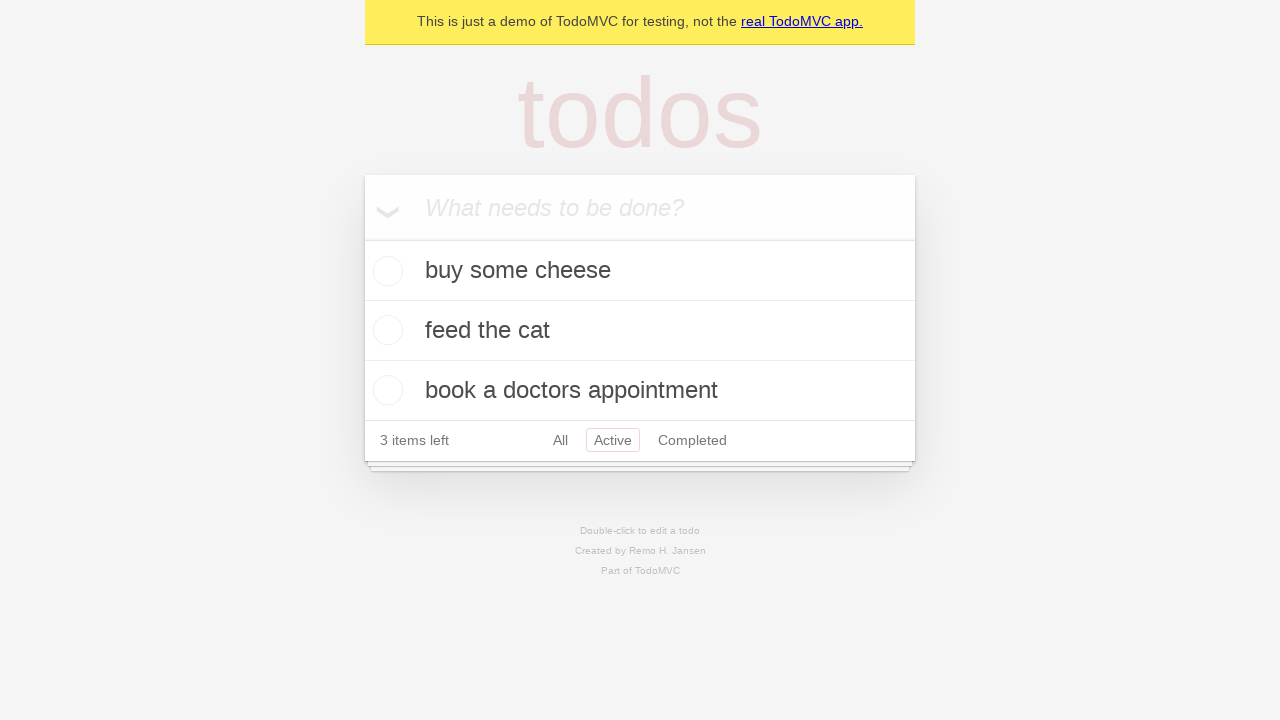

Clicked Completed filter link at (692, 440) on internal:role=link[name="Completed"i]
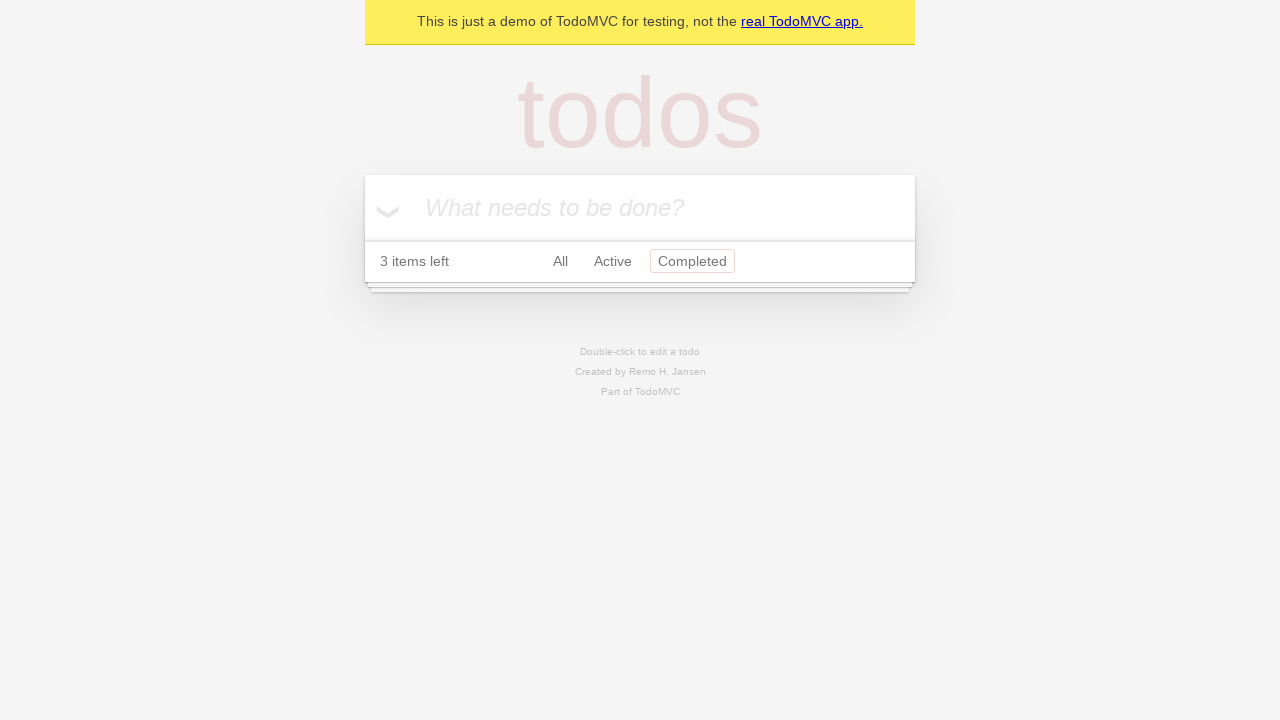

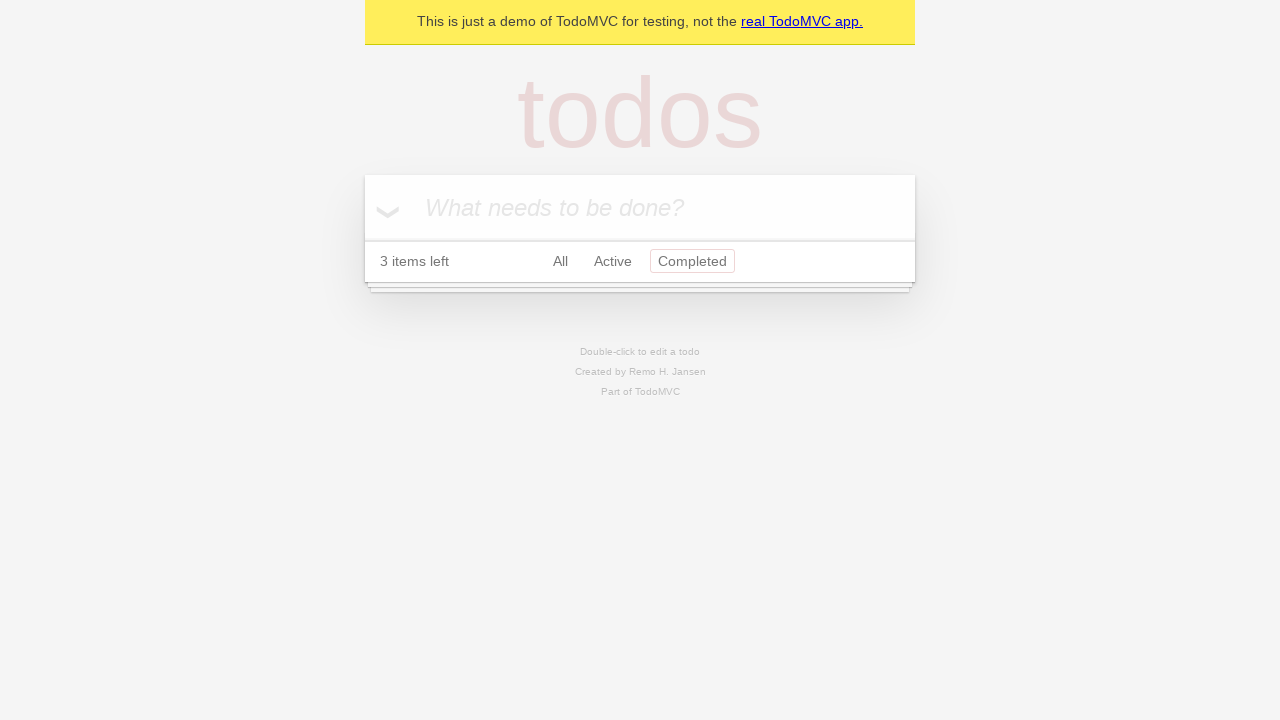